Tests dropdown functionality by clicking on a dropdown menu button and selecting the autocomplete option from the dropdown list.

Starting URL: https://formy-project.herokuapp.com/dropdown

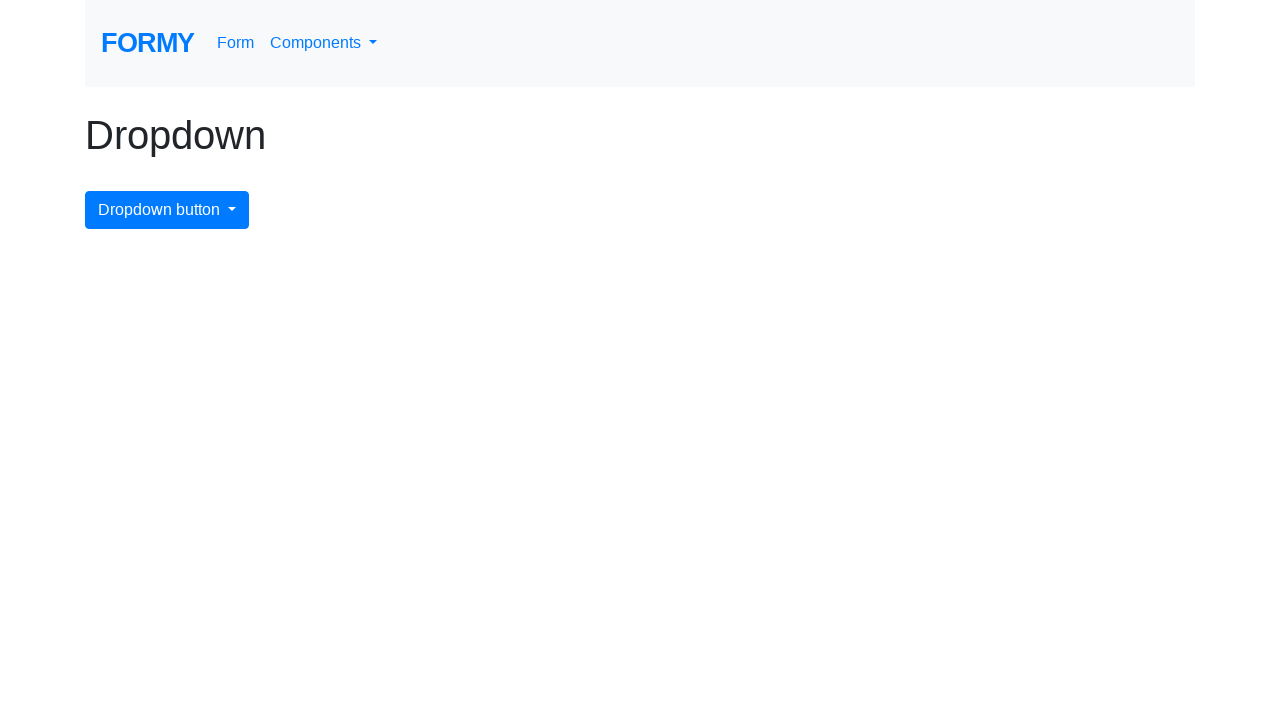

Clicked dropdown menu button to open dropdown at (167, 210) on #dropdownMenuButton
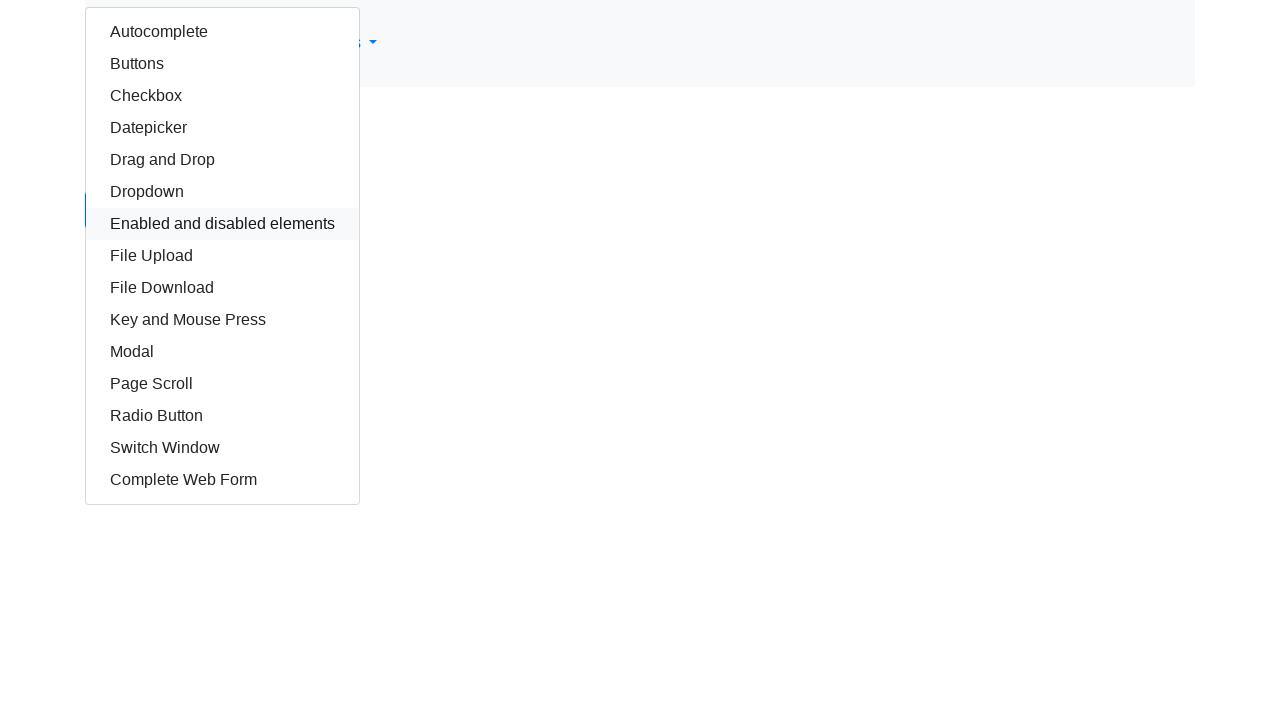

Selected autocomplete option from dropdown list at (222, 32) on #autocomplete
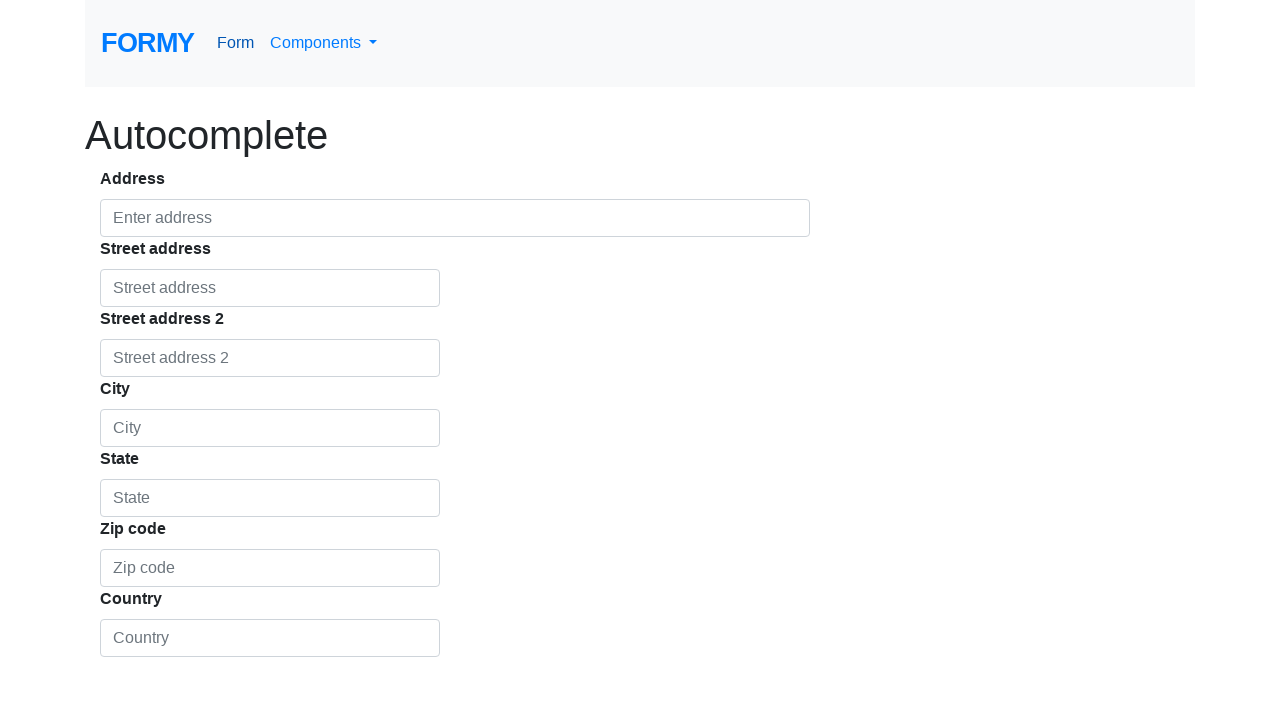

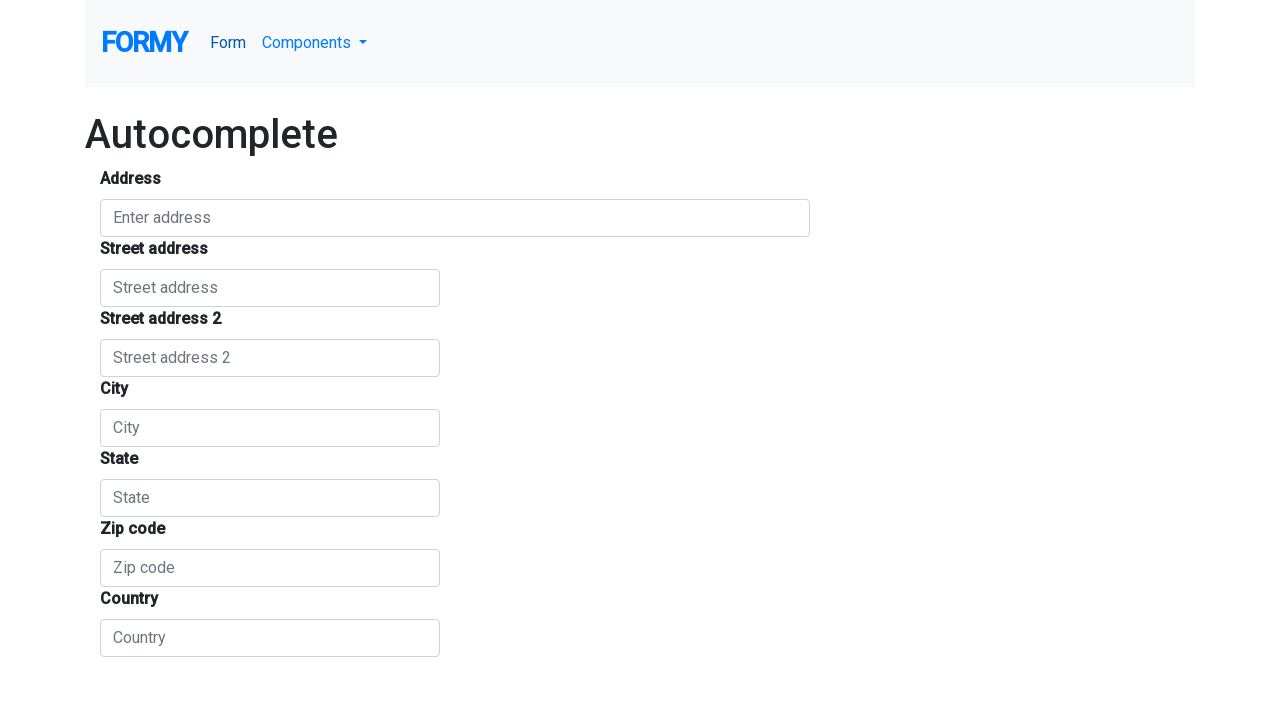